Tests opening solution tabs through the Solutions menu by hovering over the menu and clicking on different solution options, then verifying the page heading contains the selected solution text

Starting URL: https://resheno.me

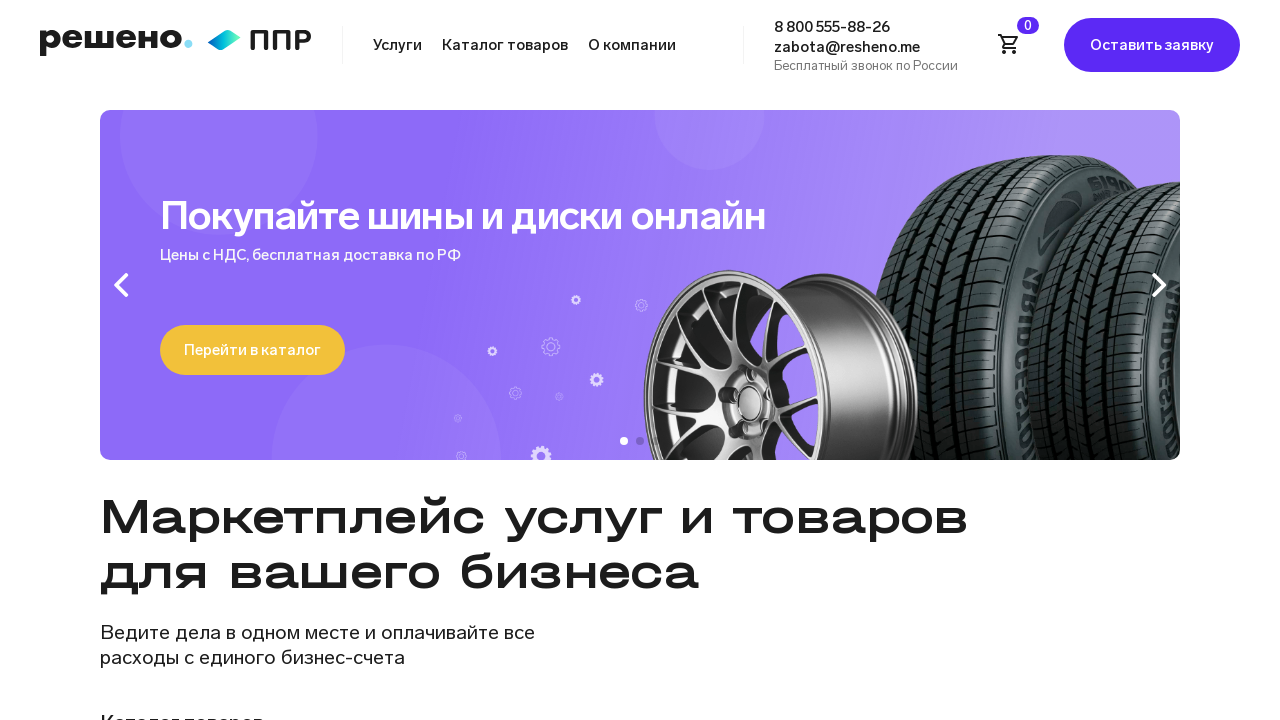

Hovered over Solutions menu button at (398, 45) on .nav-menu-list button >> nth=0
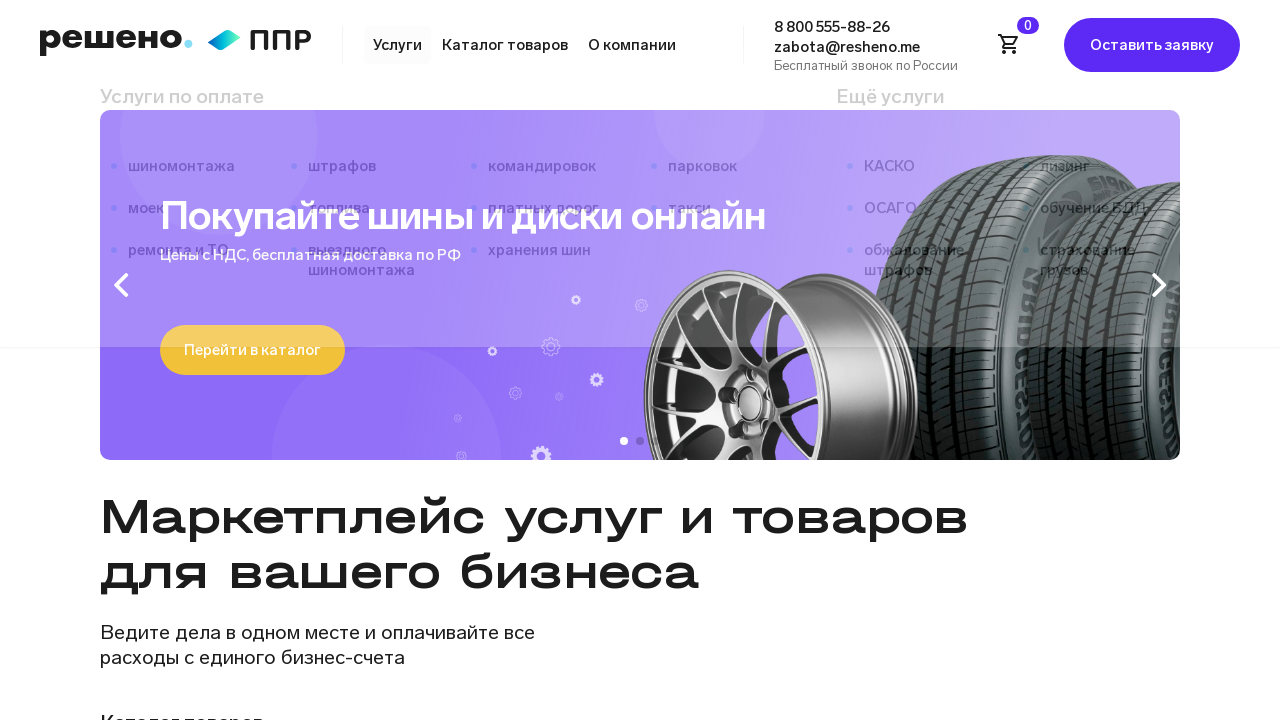

Clicked on 'шиномонтажа' solution option at (172, 212) on text=шиномонтажа
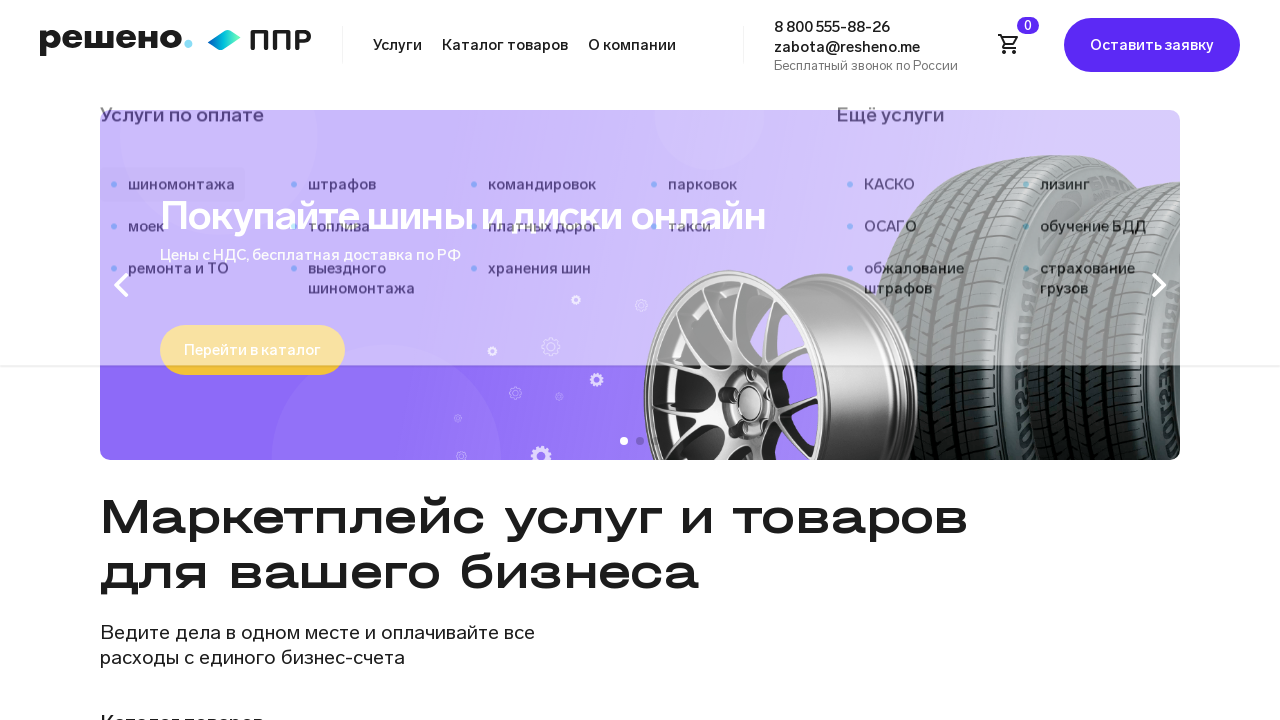

Page heading loaded
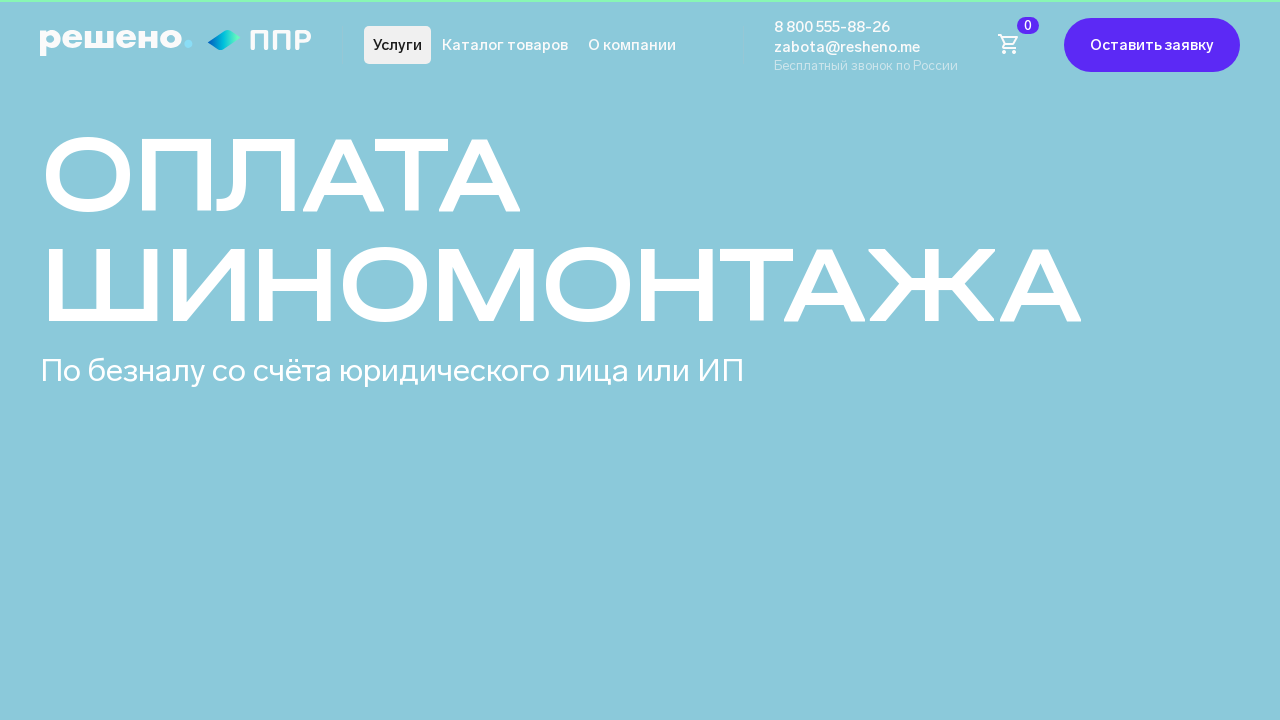

Verified page heading contains 'шиномонтажа'
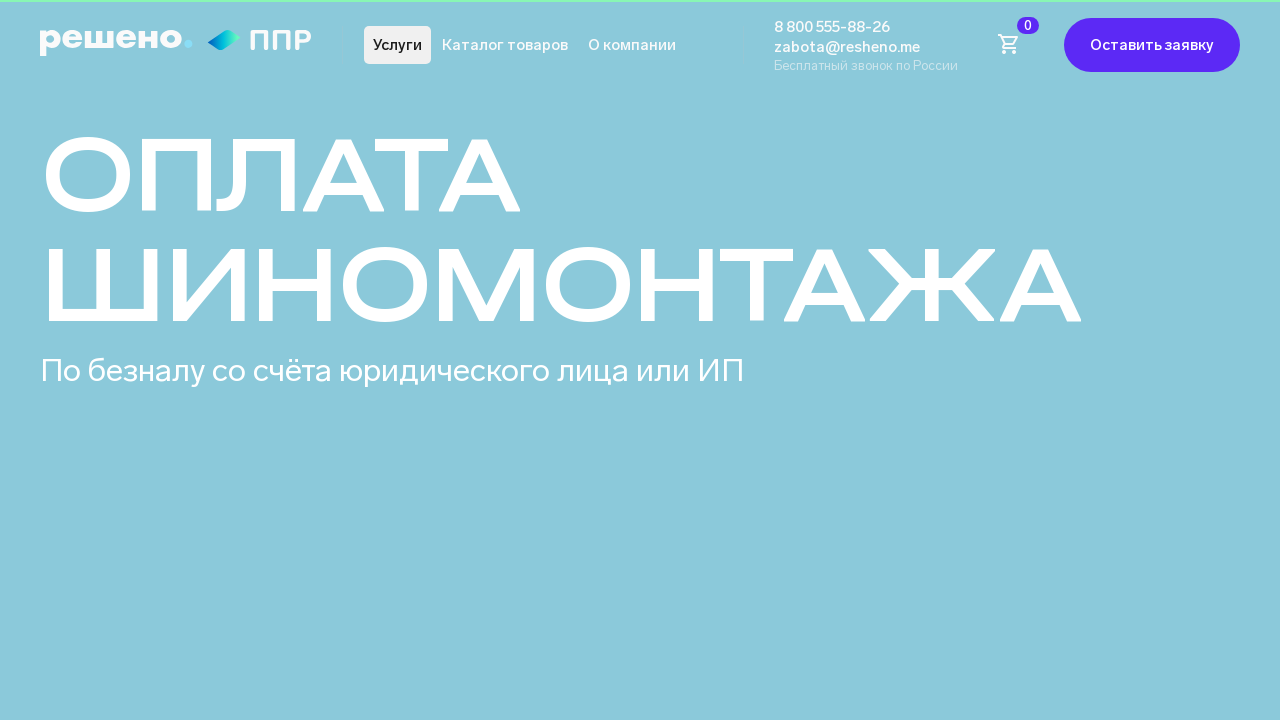

Navigated back to https://resheno.me
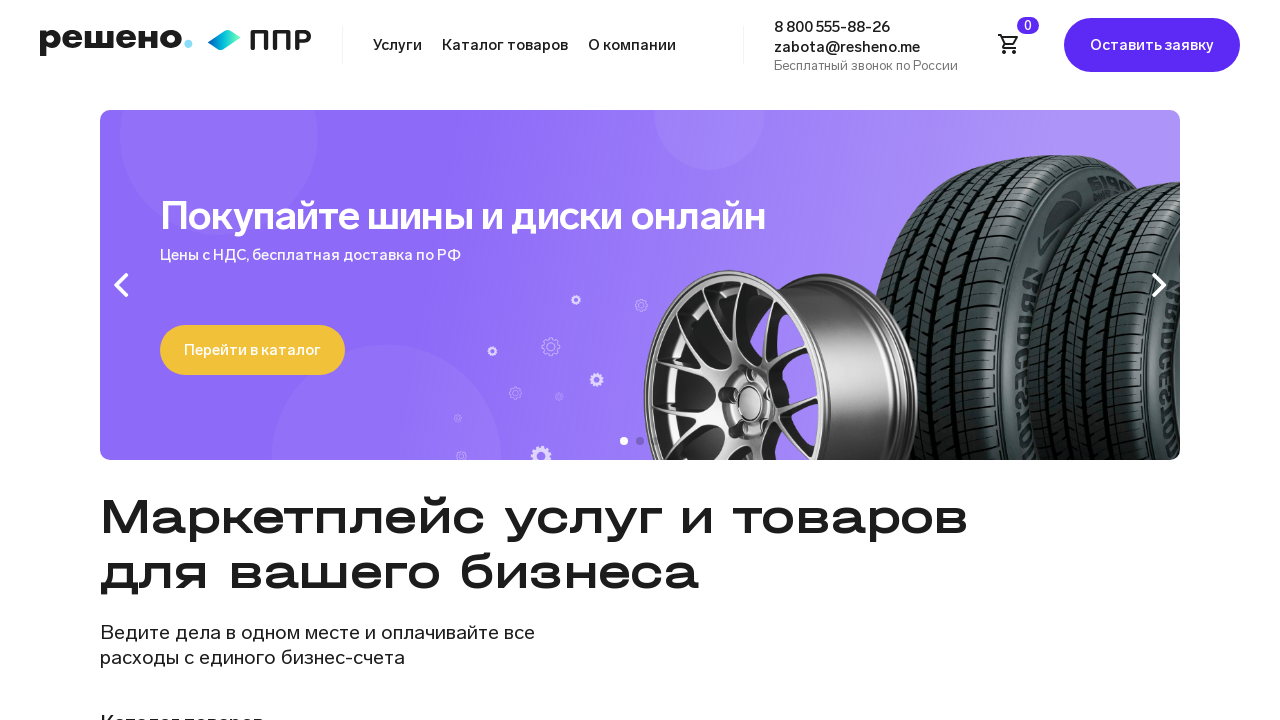

Hovered over Solutions menu button again at (398, 45) on .nav-menu-list button >> nth=0
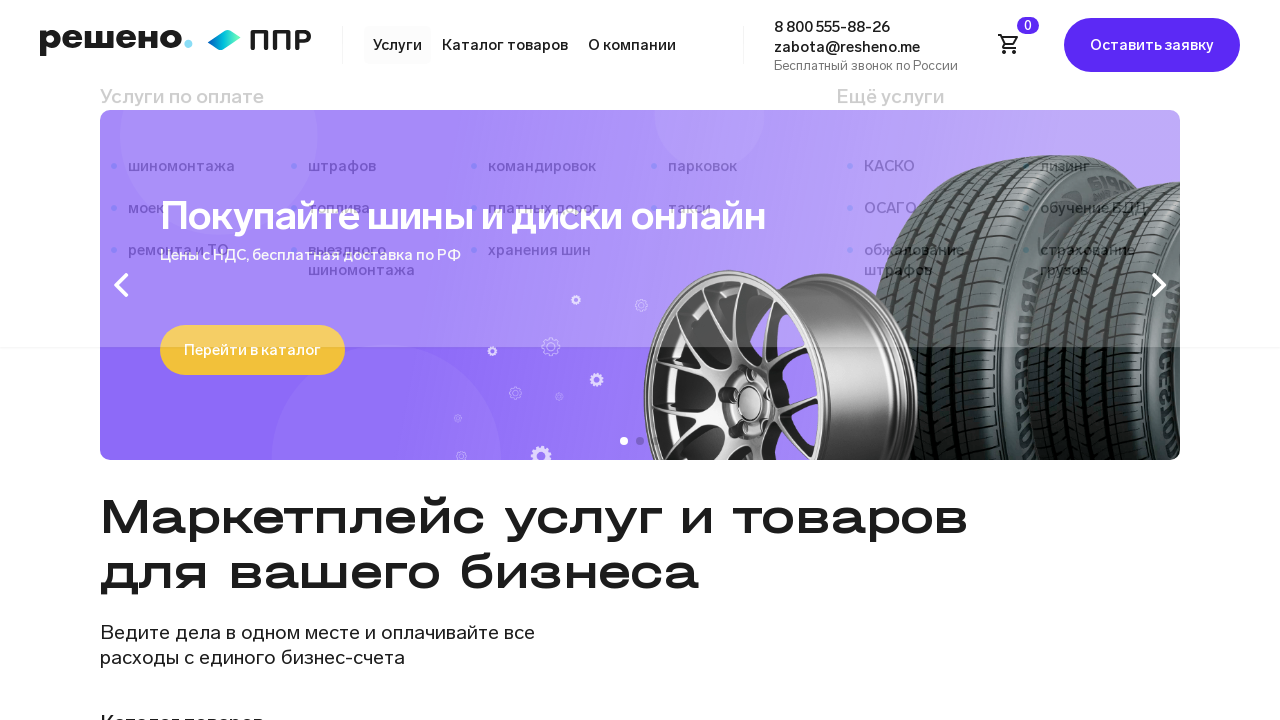

Clicked on 'моек' solution option at (137, 254) on text=моек
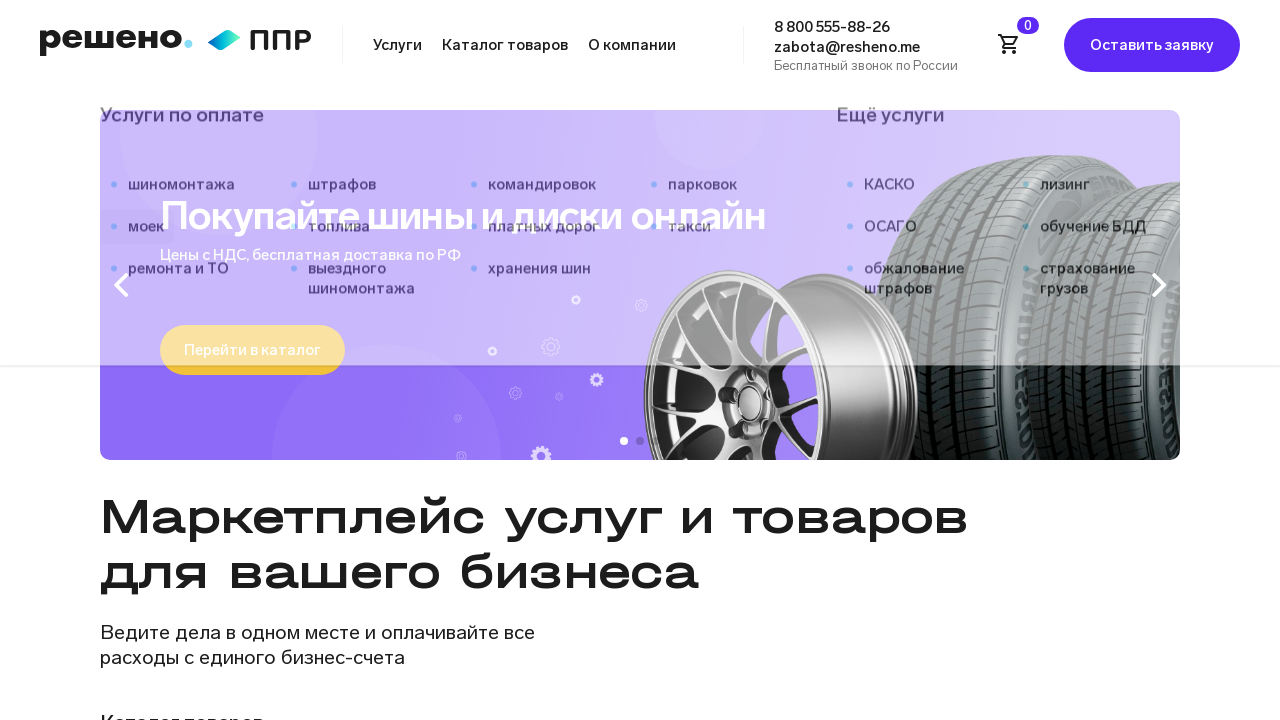

Page heading loaded for second solution
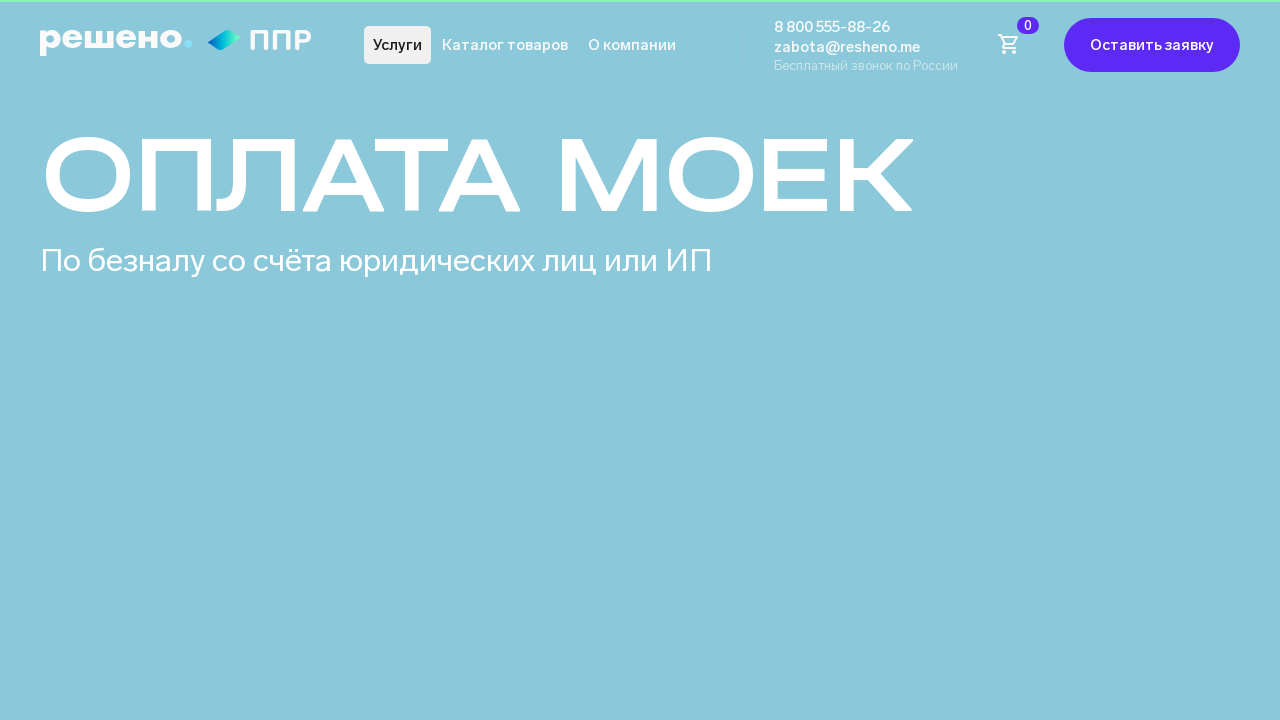

Verified page heading contains 'моек'
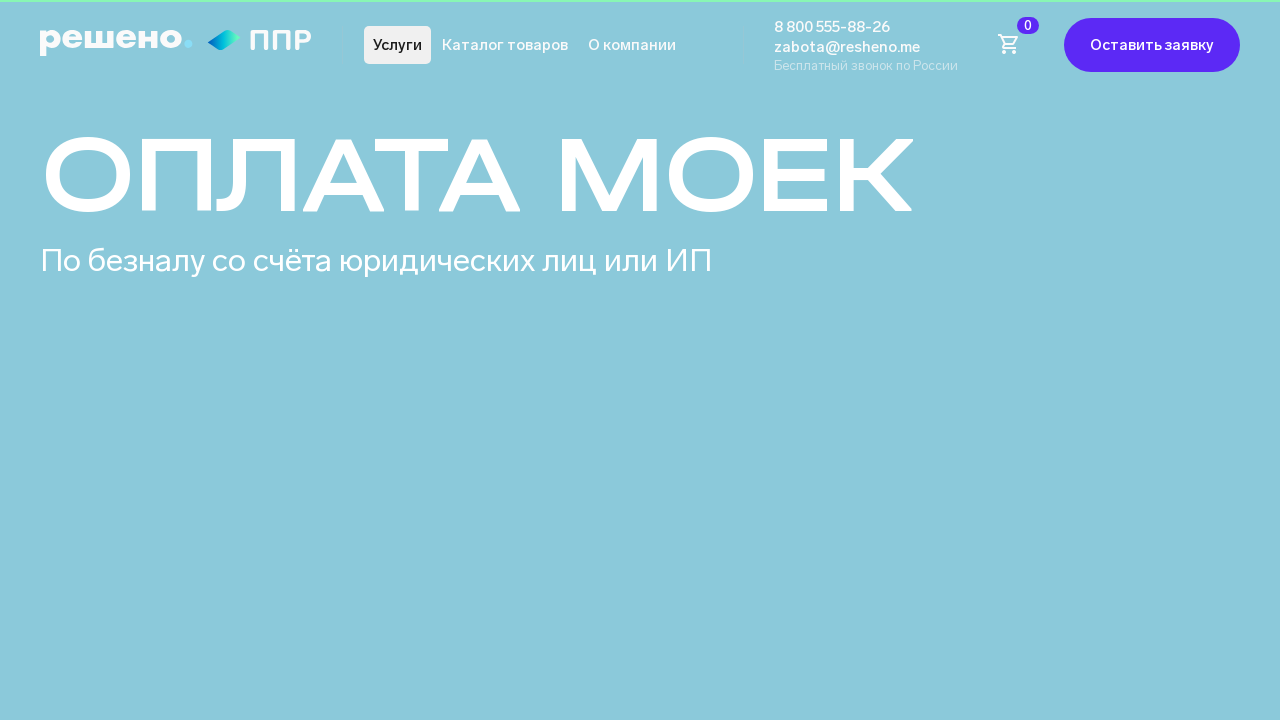

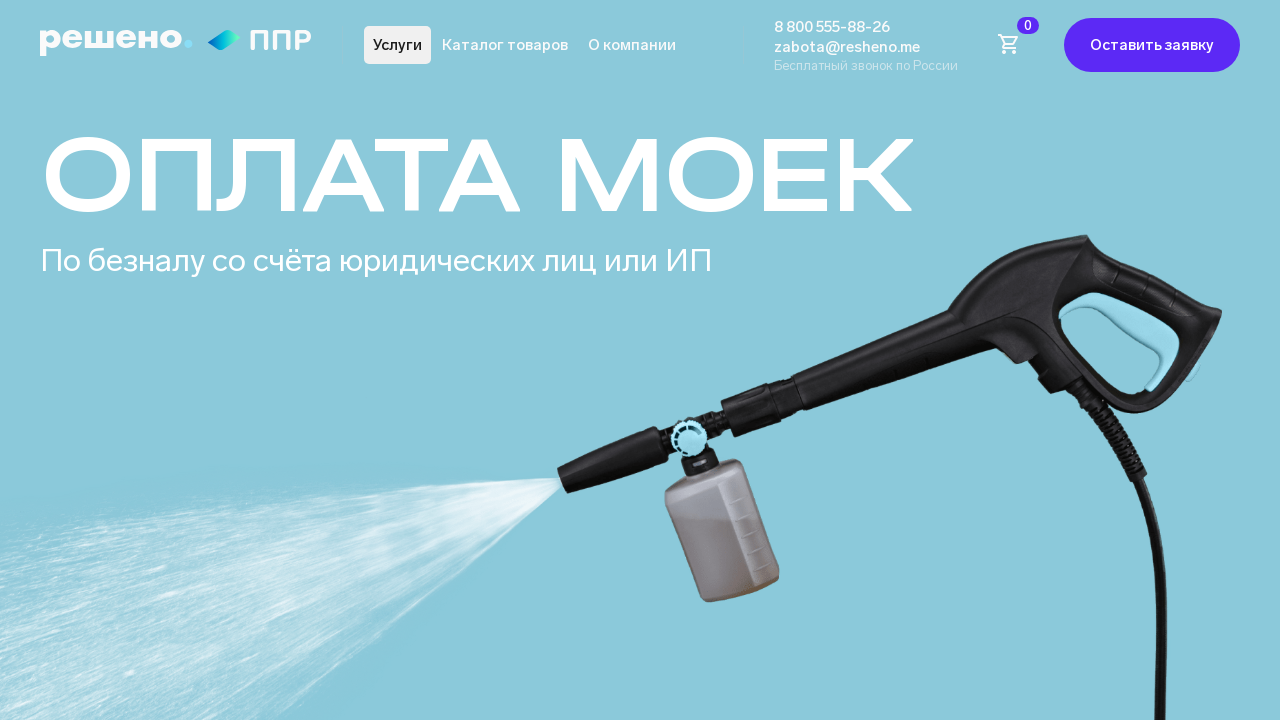